Tests a registration form by filling out personal details including first name, last name, email, password, gender, skills, country, addresses, pincode, and religion, then submitting the form.

Starting URL: https://grotechminds.com/registration/

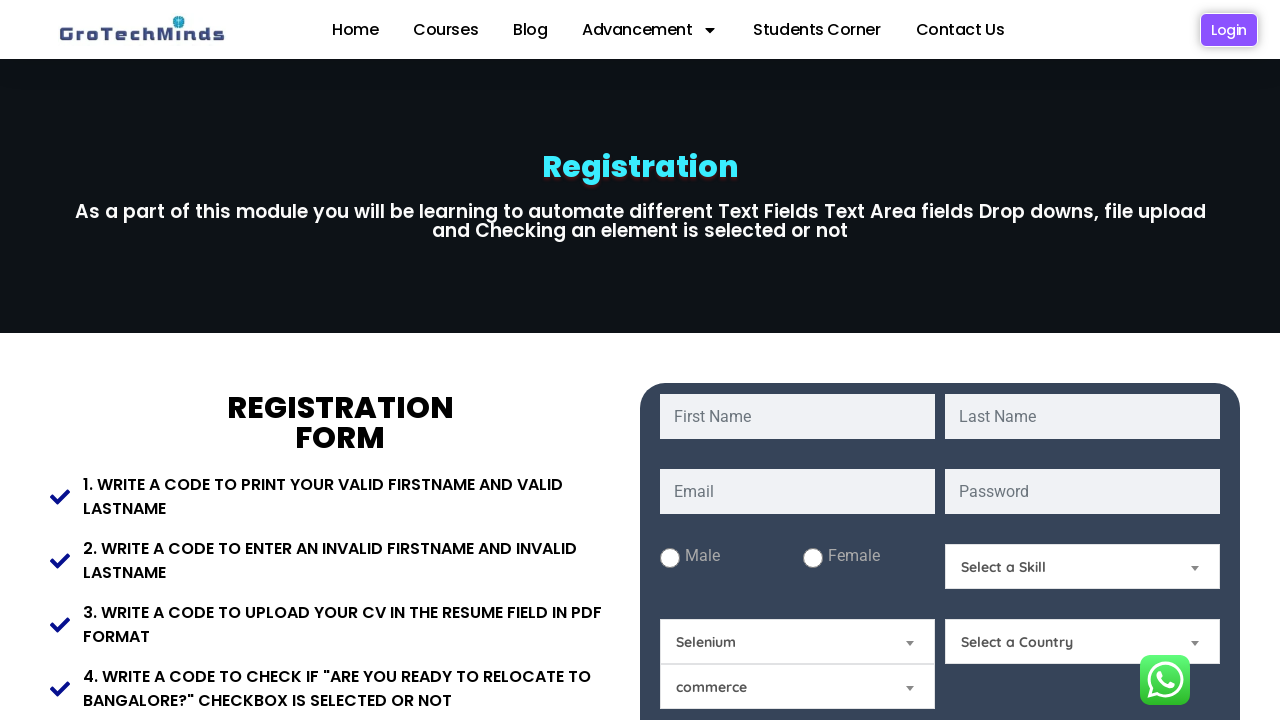

Filled first name field with 'Priya' on #fname
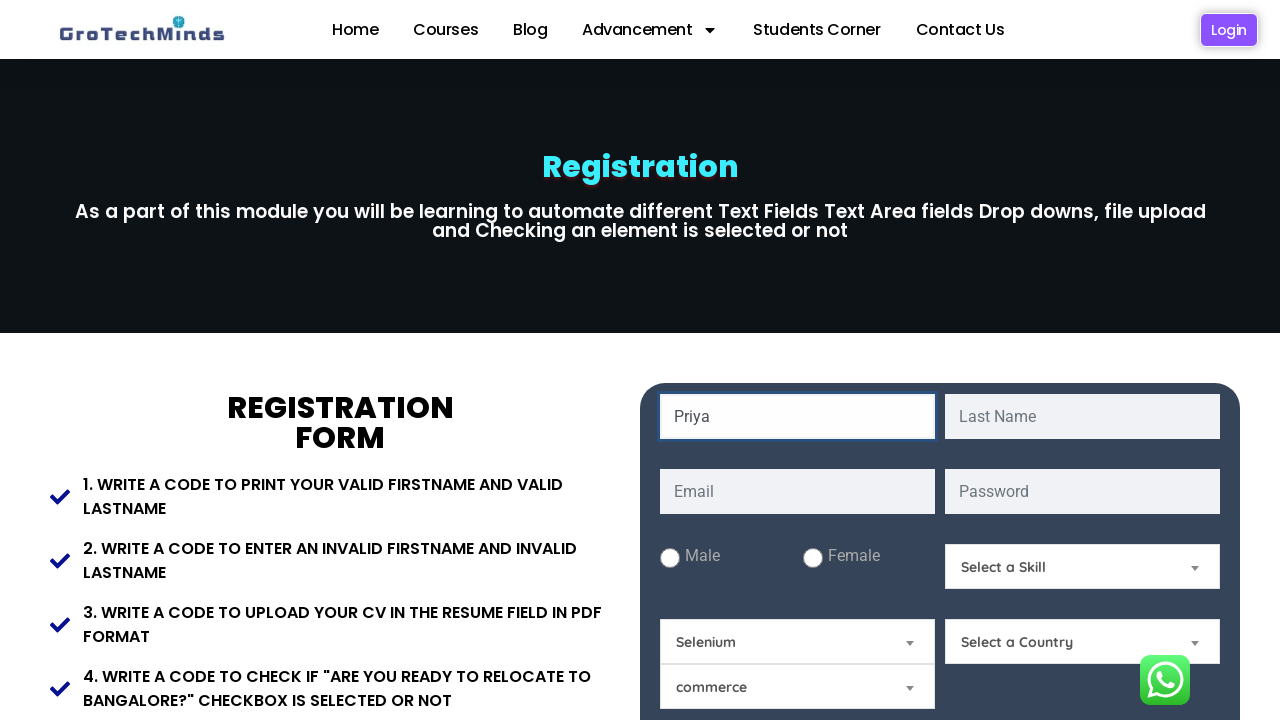

Filled last name field with 'Sharma' on #lname
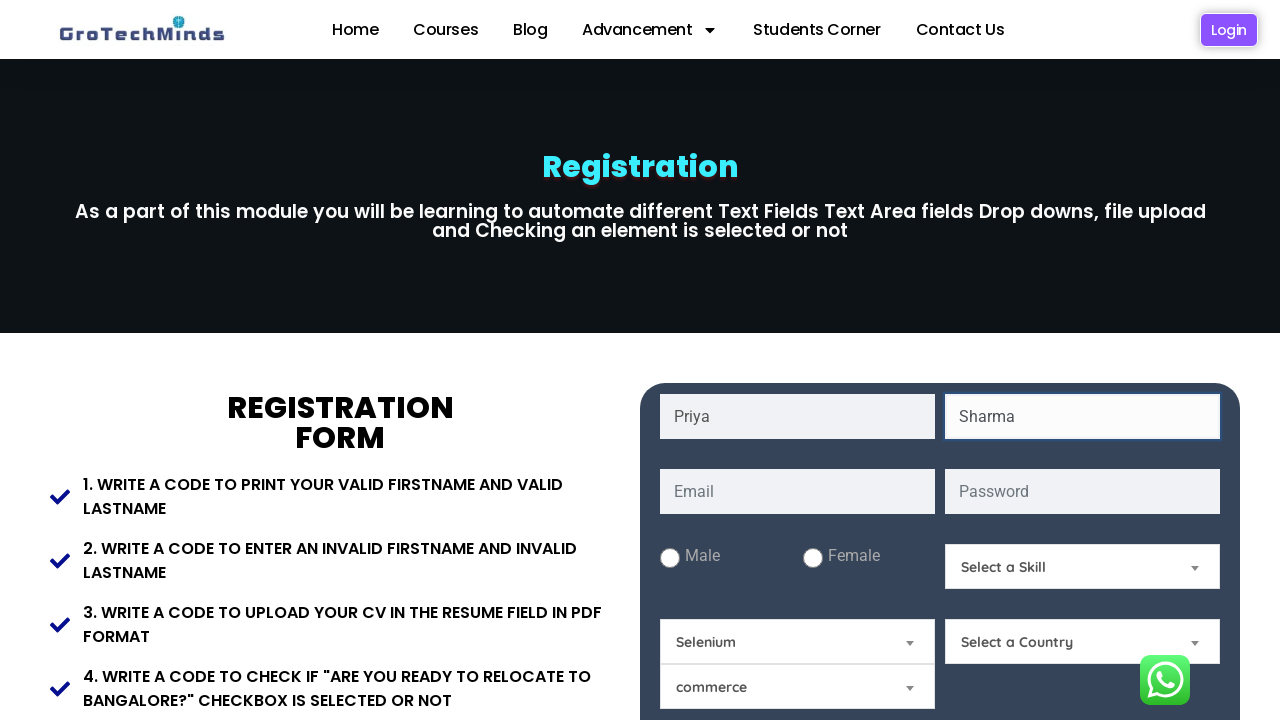

Filled email field with 'priya.sharma2024@gmail.com' on #email
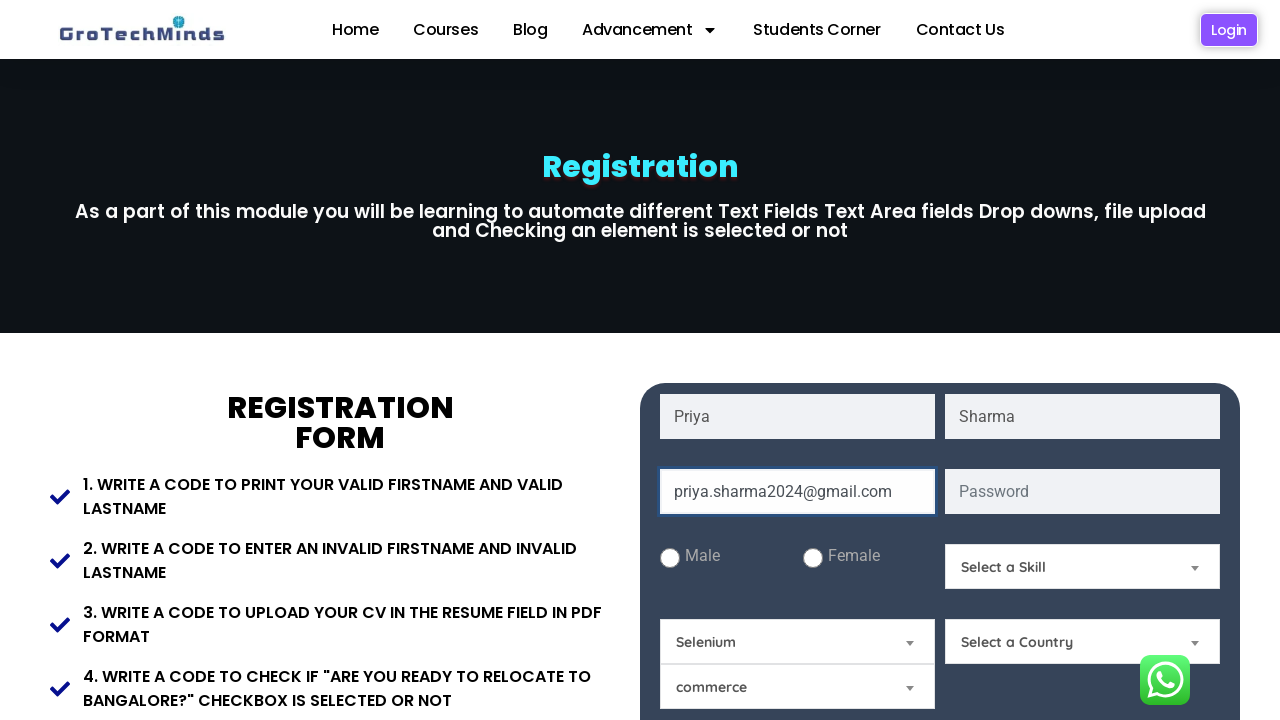

Filled password field with secure password on #password
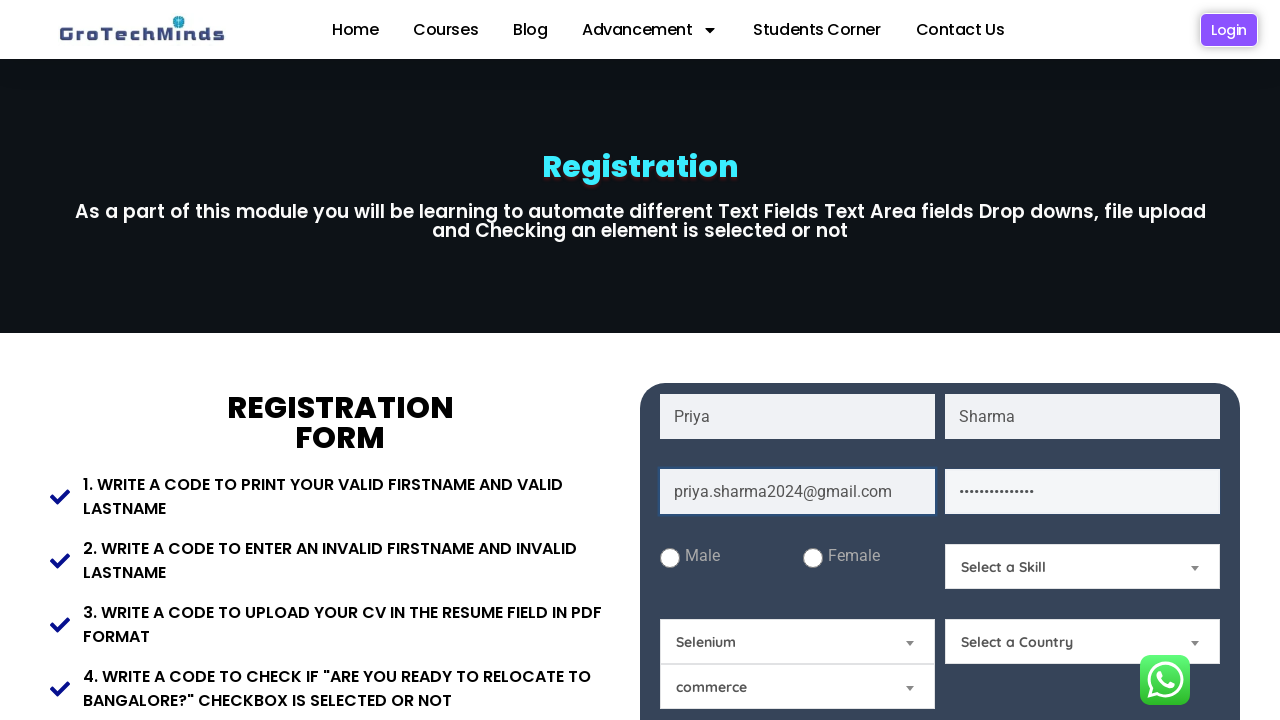

Selected male gender option at (670, 558) on #male
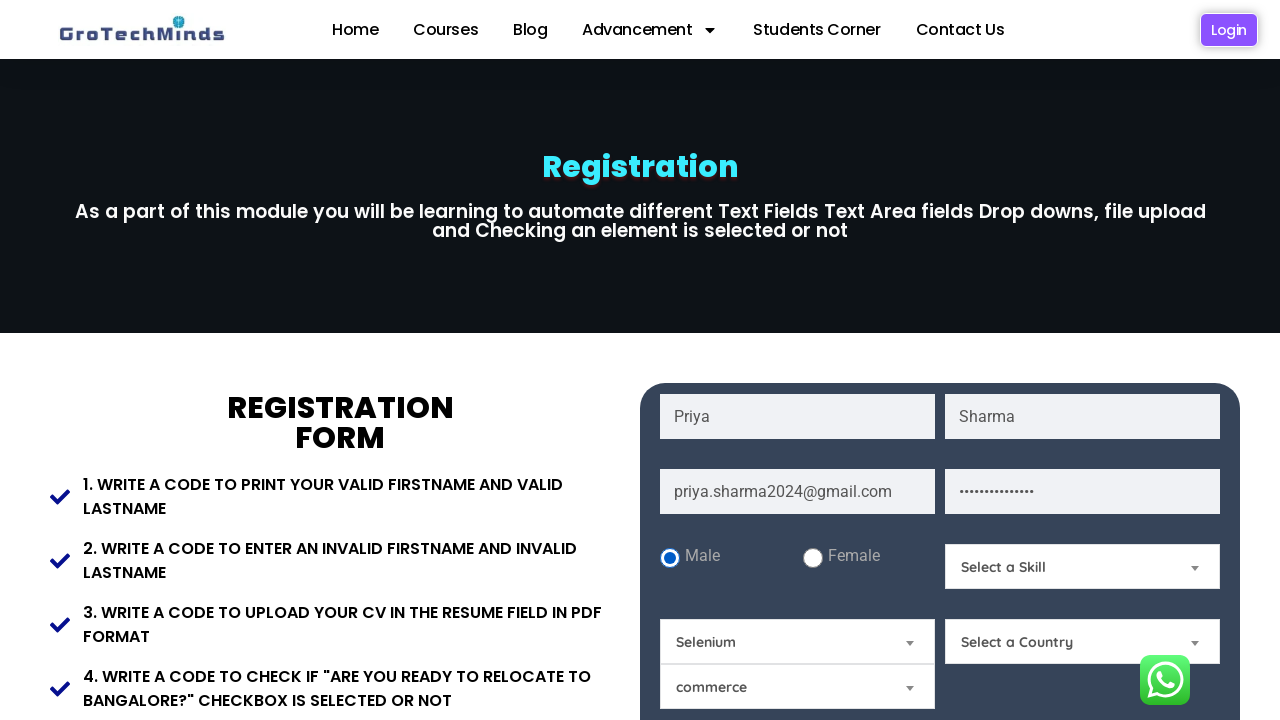

Selected skill option at index 2 from dropdown on #Skills
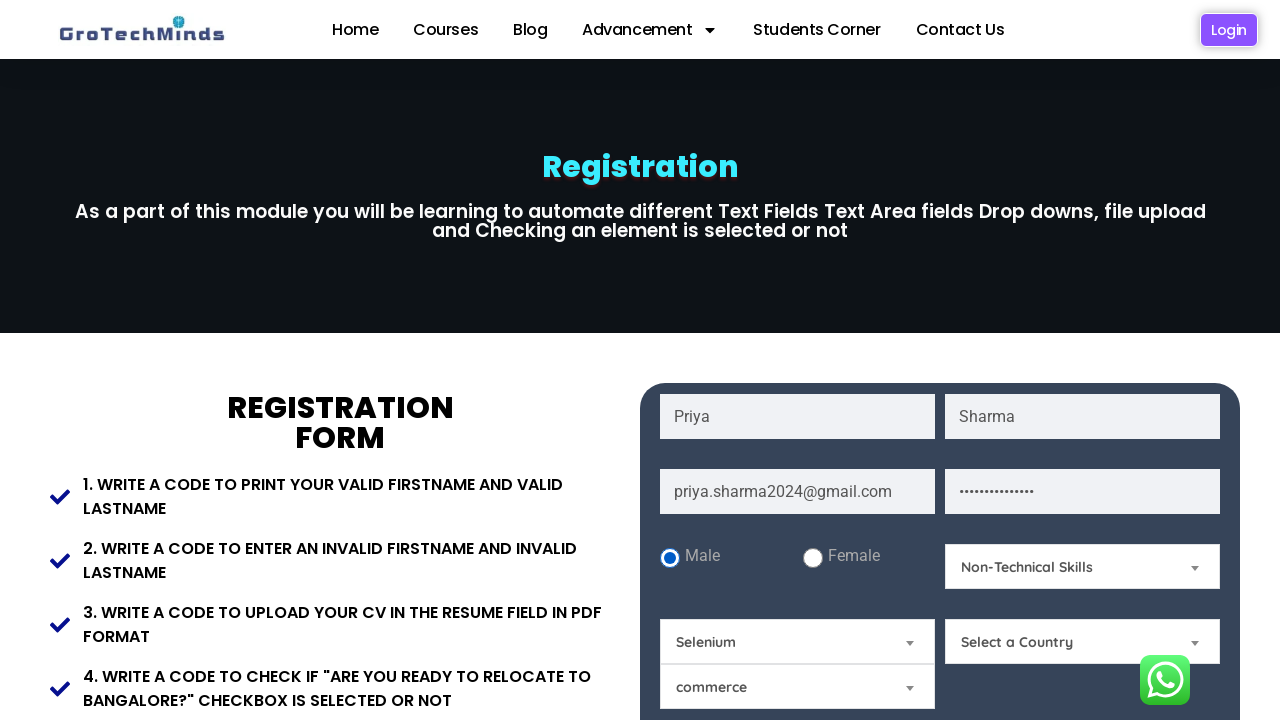

Selected 'India' from country dropdown on #Country
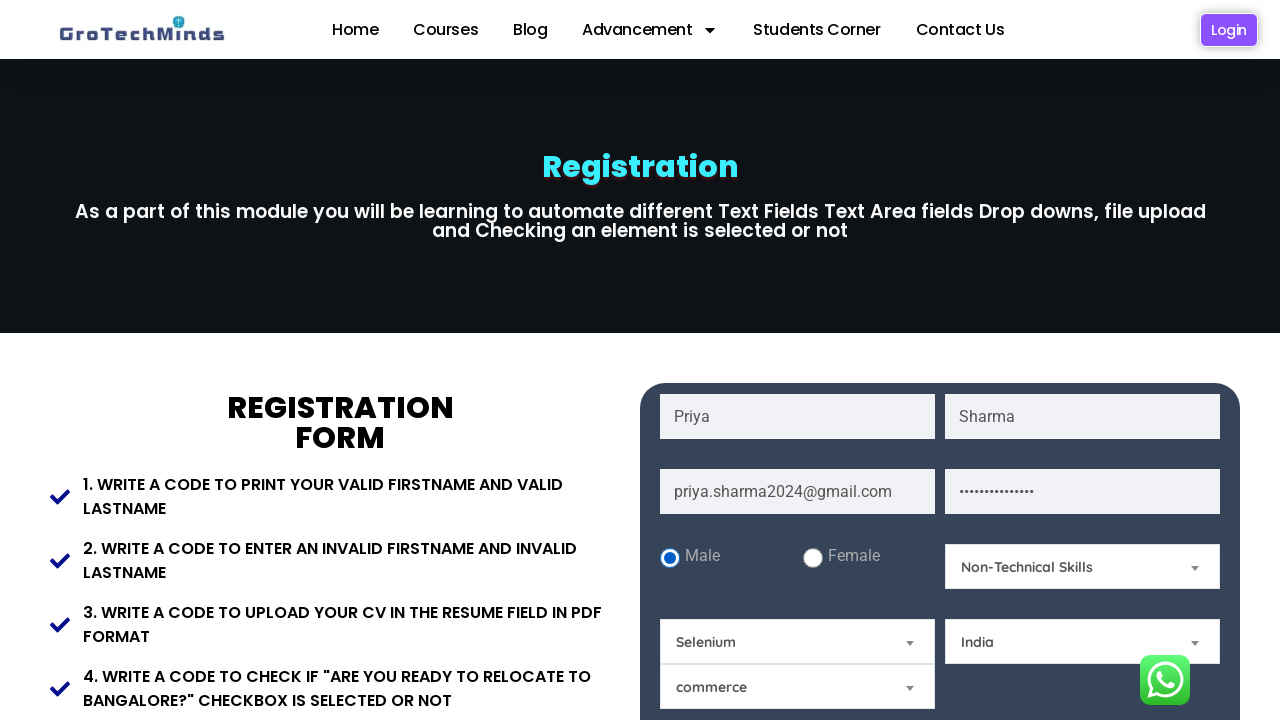

Filled present address field with 'Koramangala' on #Present-Address
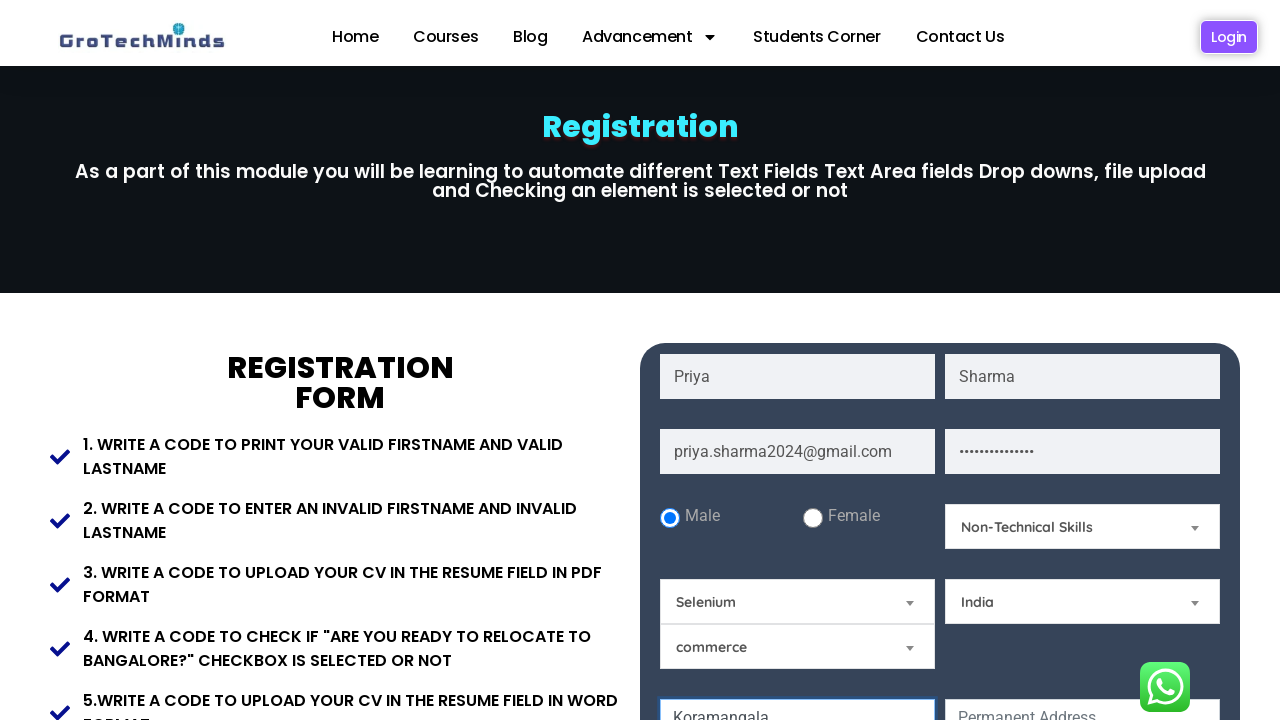

Filled permanent address field with 'Electronic City' on #Permanent-Address
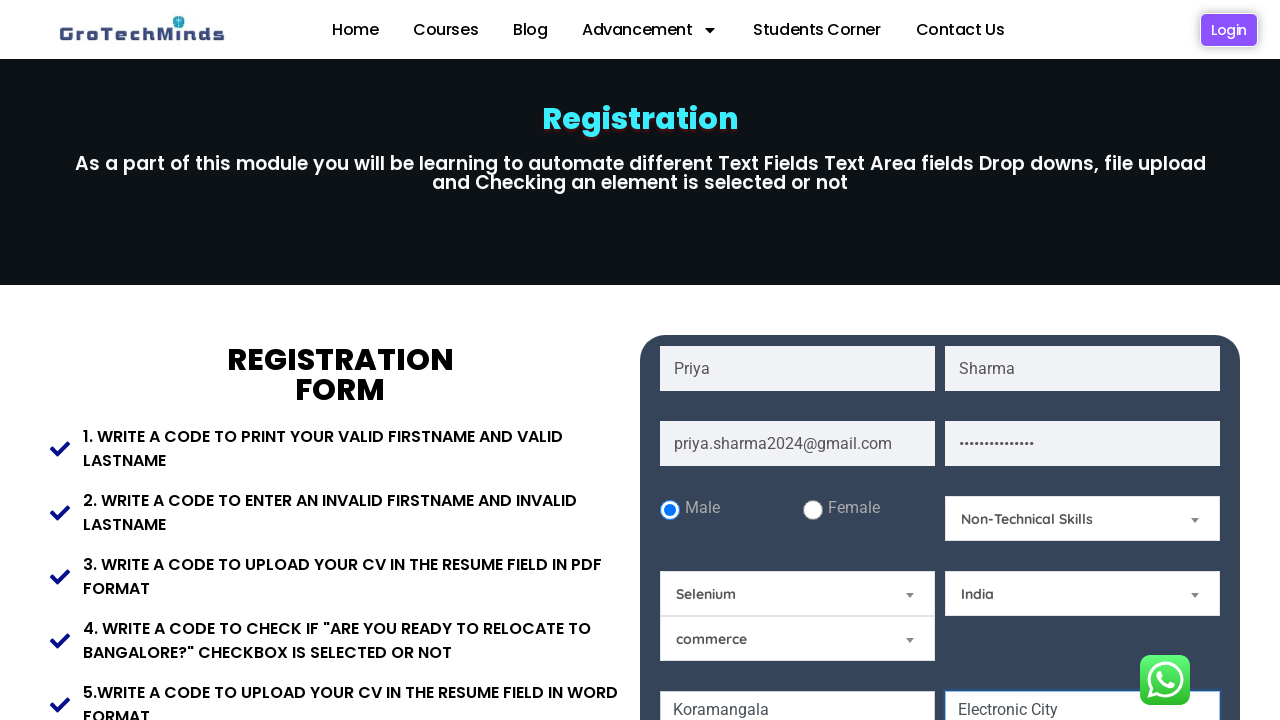

Filled pincode field with '560034' on #Pincode
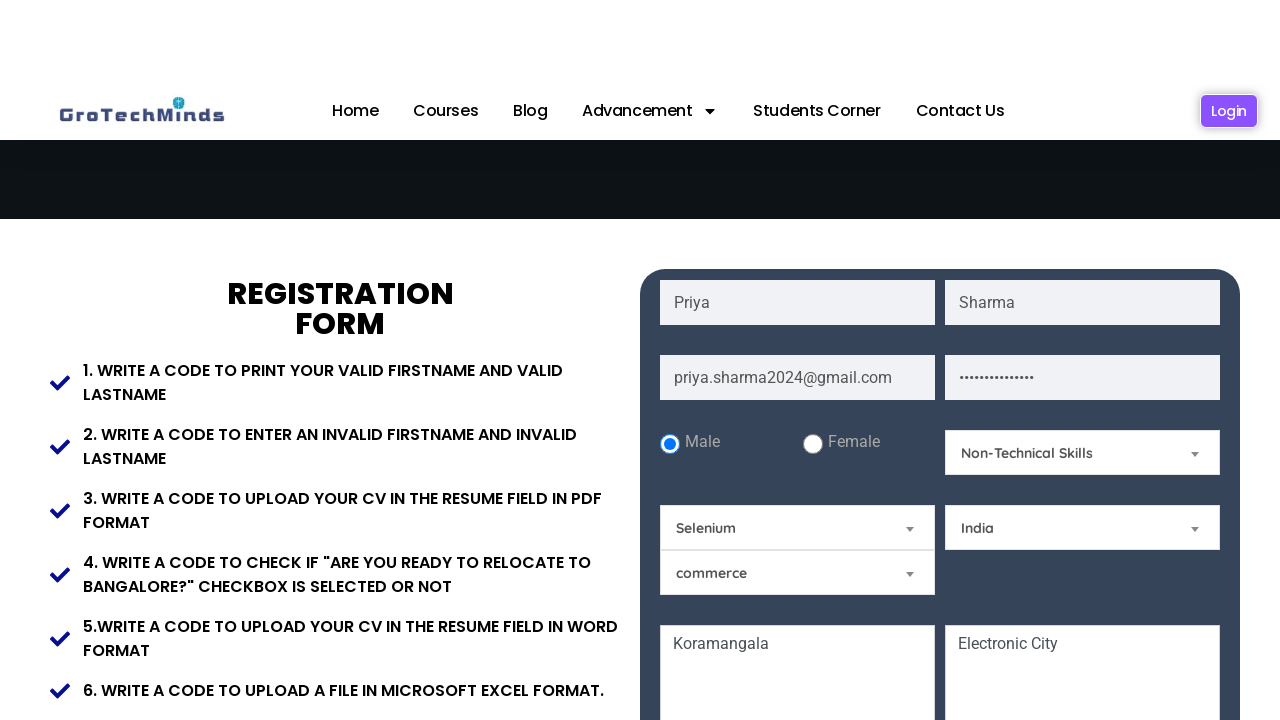

Selected 'Hindu' from religion dropdown on #Relegion
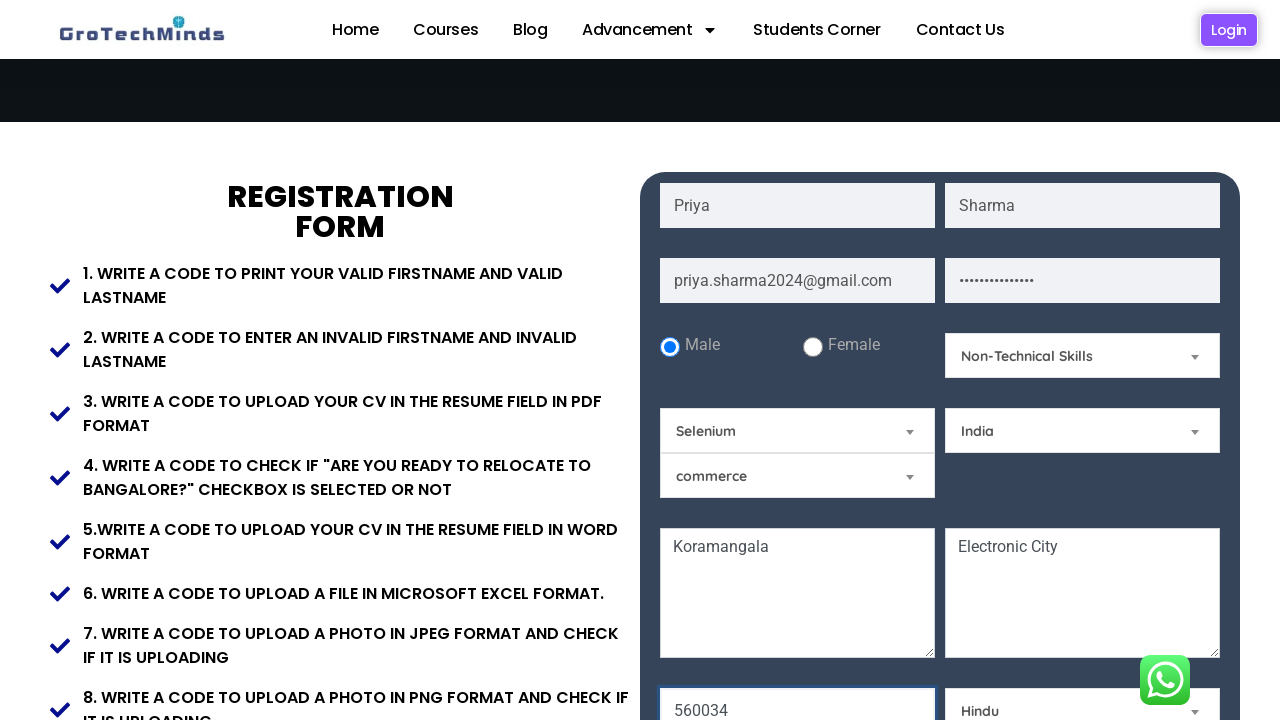

Clicked submit button to complete registration form at (940, 360) on button[name='Submit']
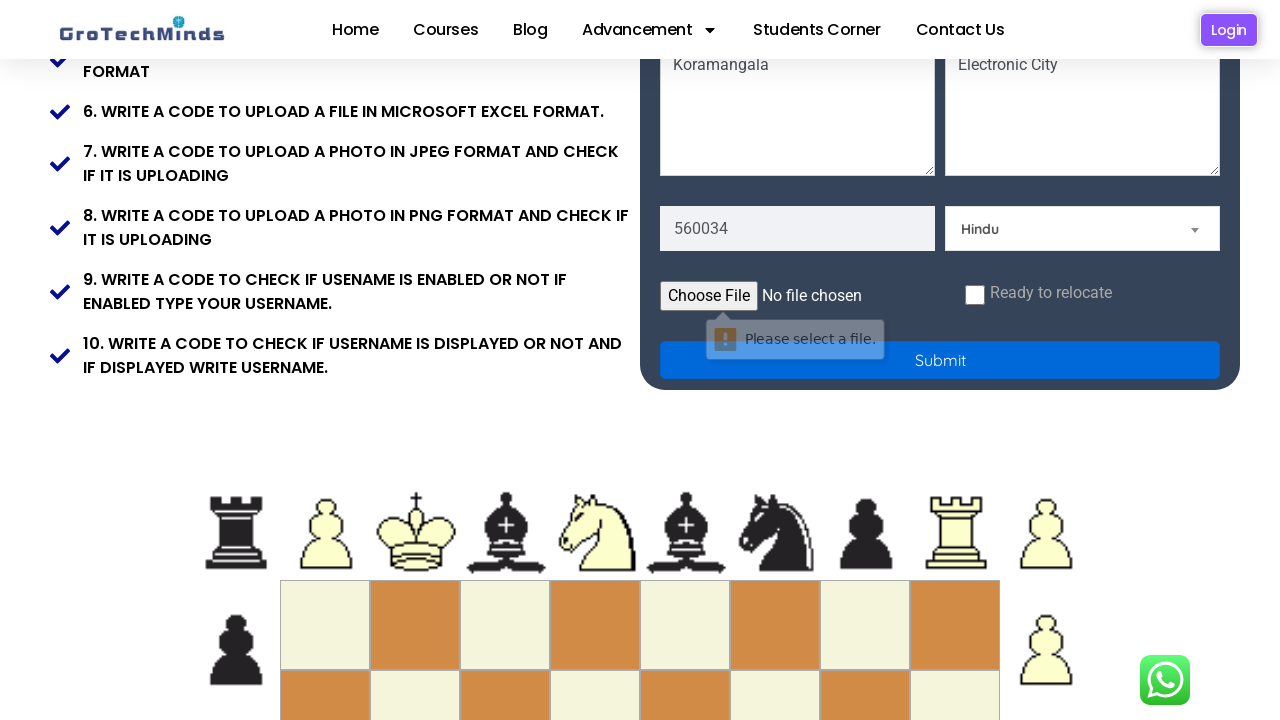

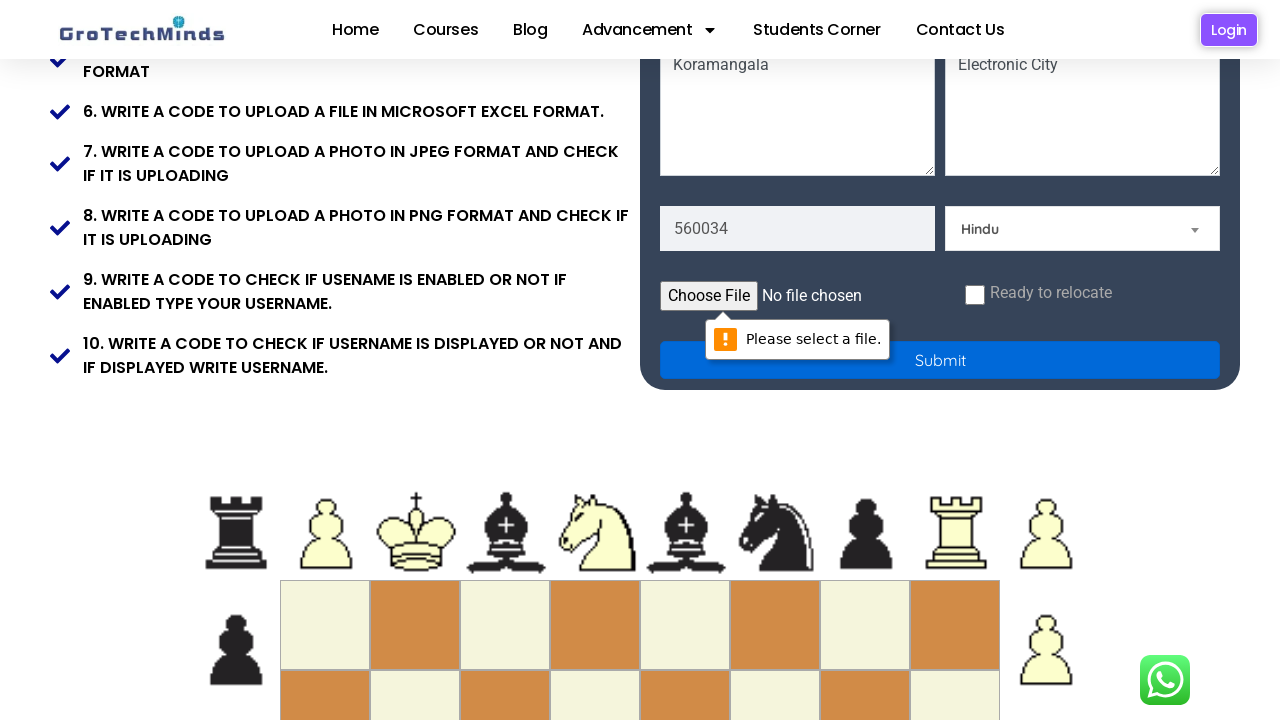